Tests tab switching functionality by clicking a button to open a new tab

Starting URL: https://codenboxautomationlab.com/practice/

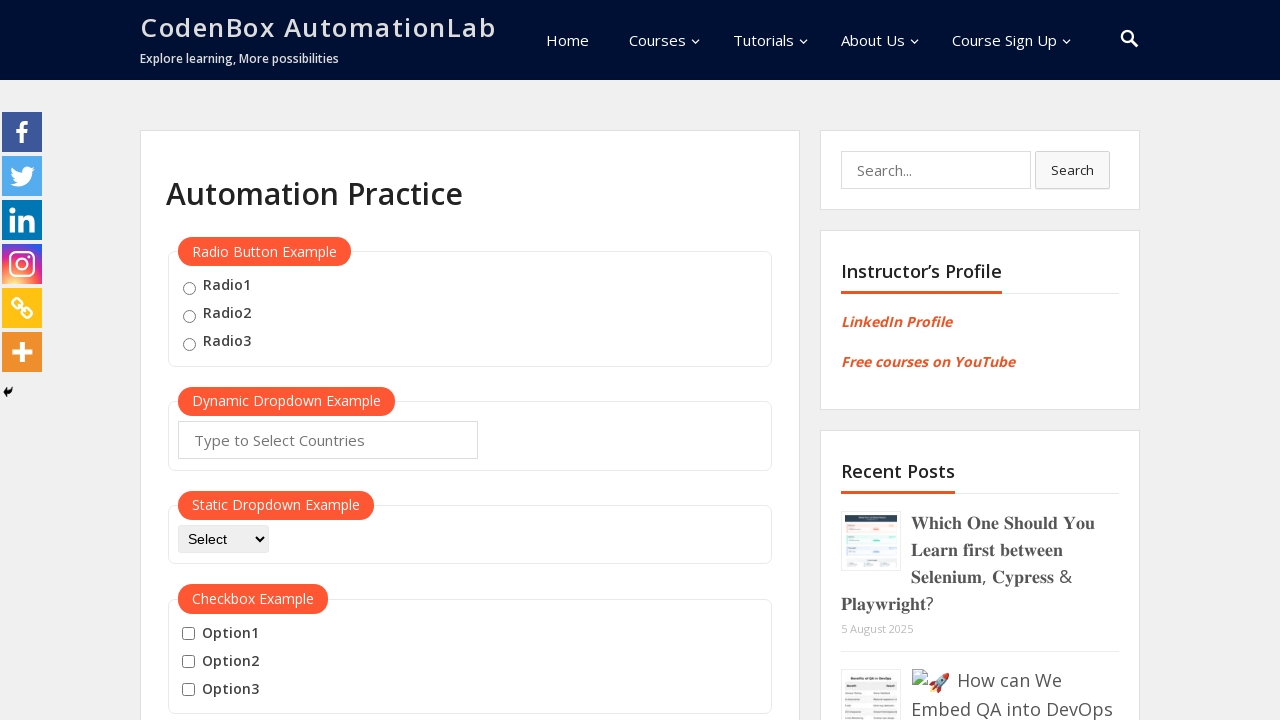

Clicked button to open new tab at (210, 361) on #opentab
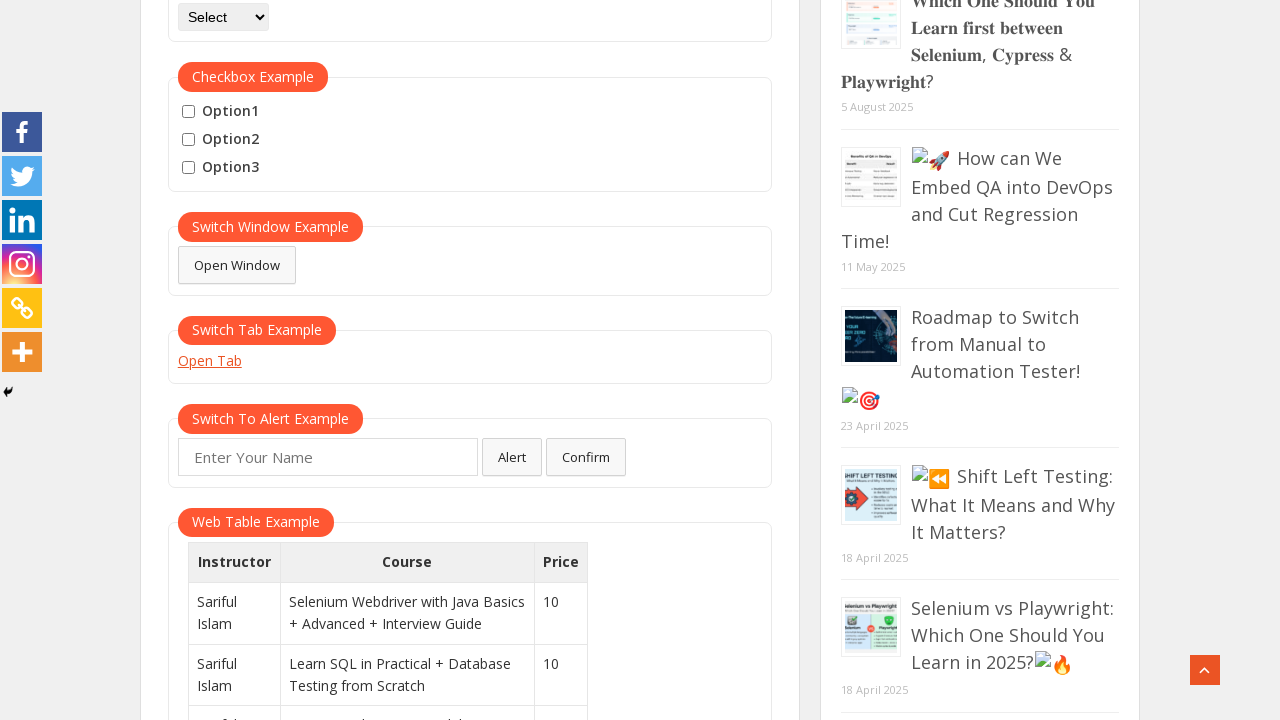

Captured new tab reference
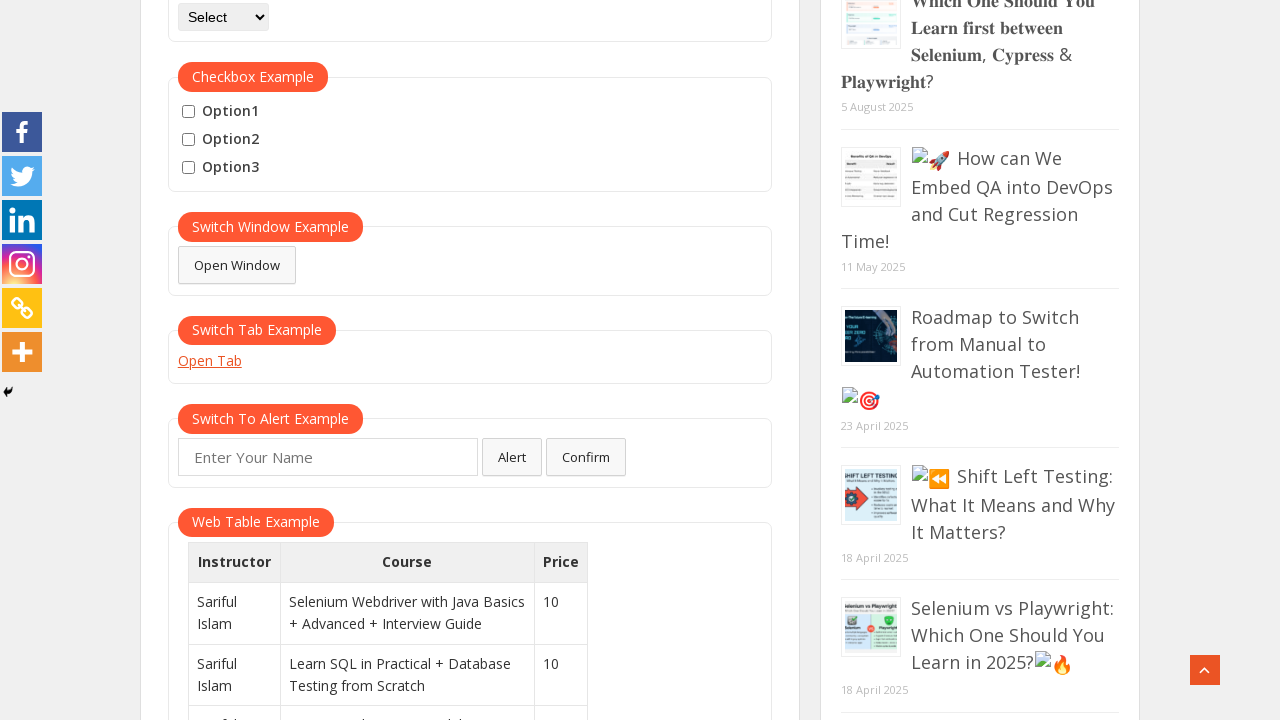

New tab loaded successfully
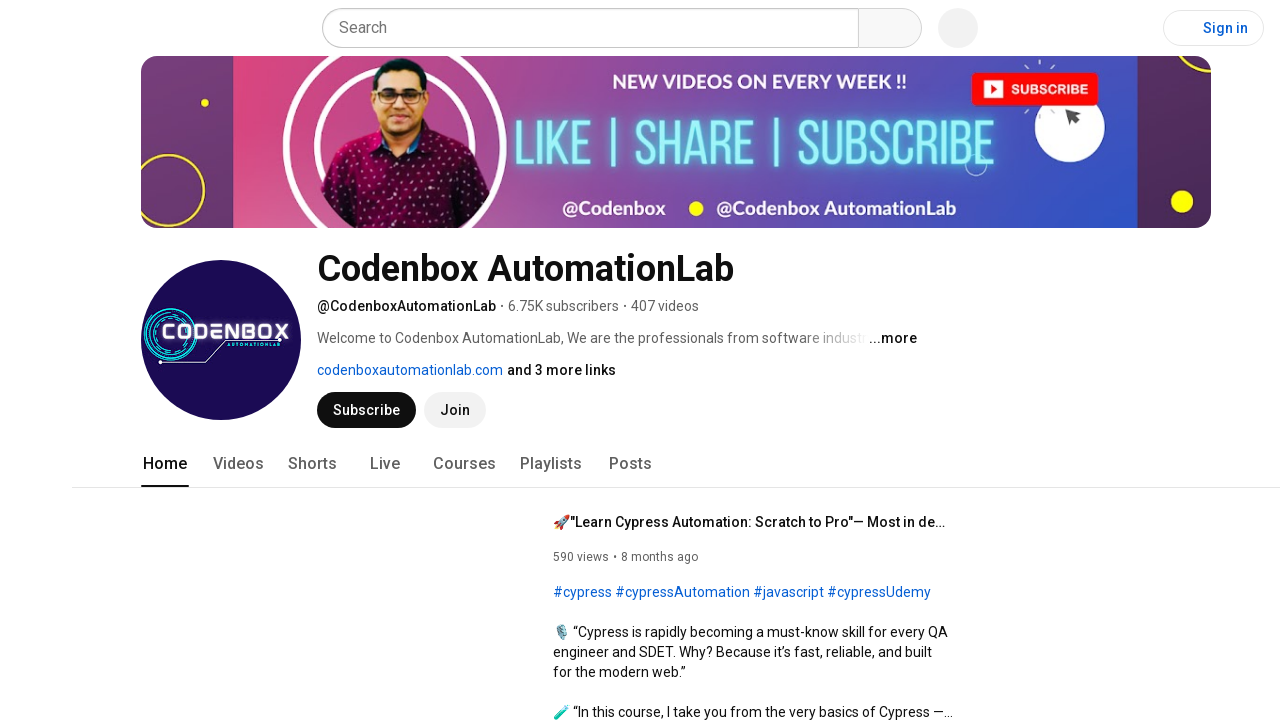

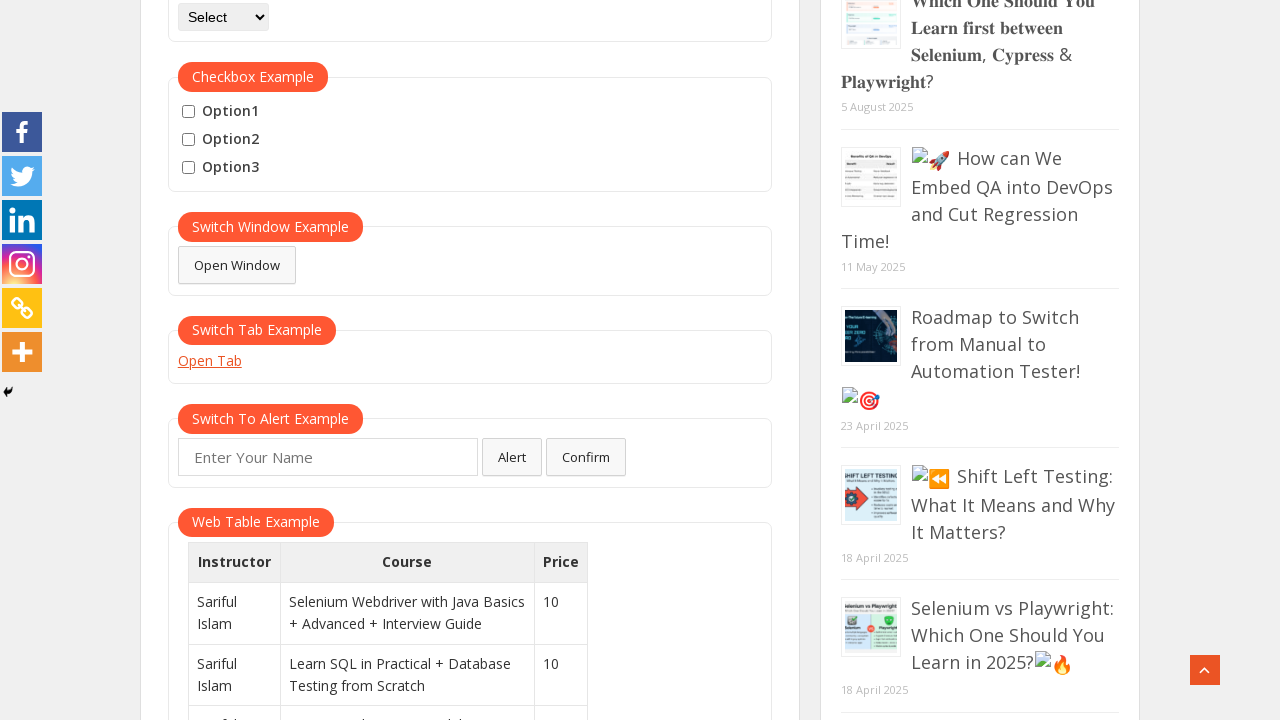